Tests the AngularJS homepage todo list demo by adding a new todo item, verifying it appears in the list, and marking it as complete.

Starting URL: https://angularjs.org

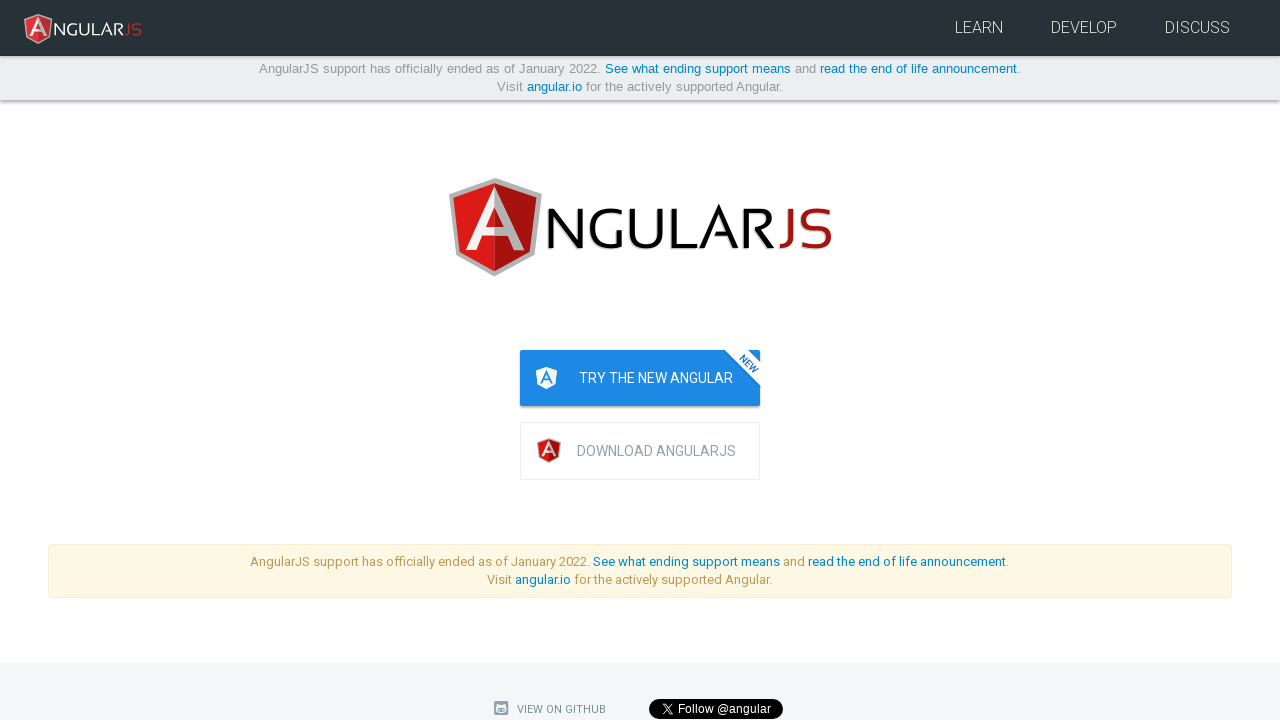

Navigated to AngularJS homepage
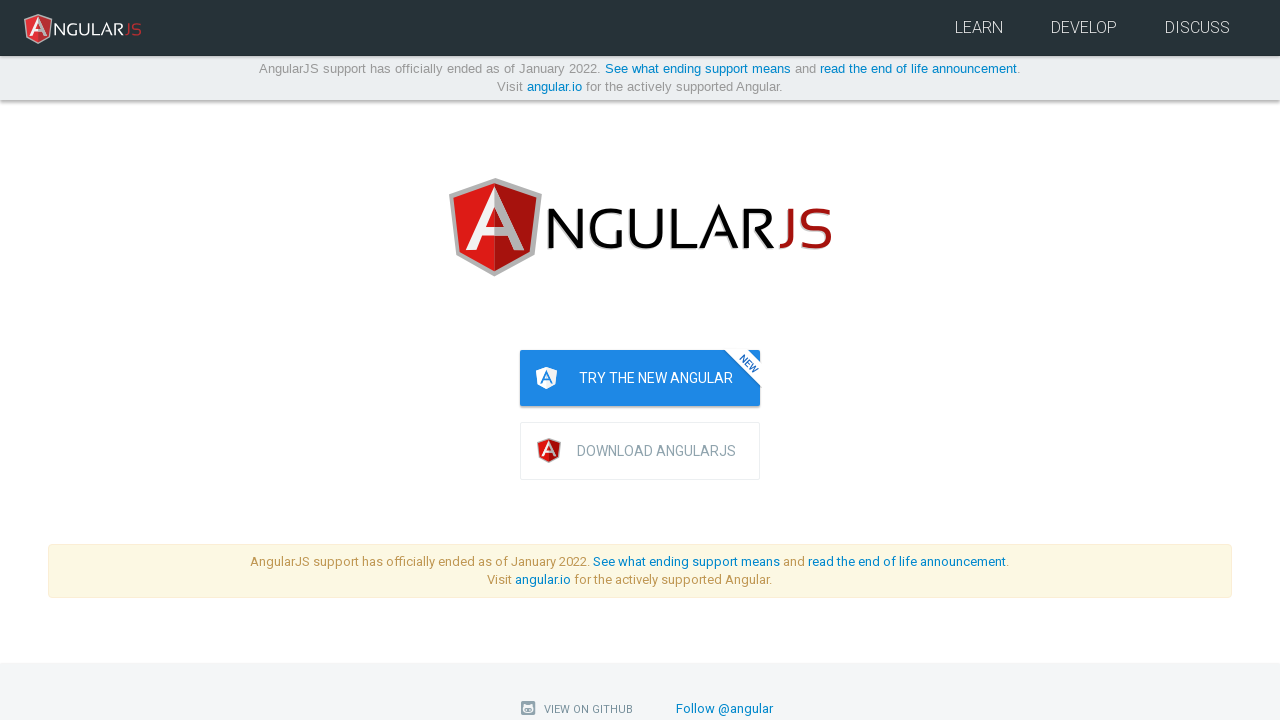

Filled todo input field with 'write first protractor test' on input[ng-model='todoList.todoText']
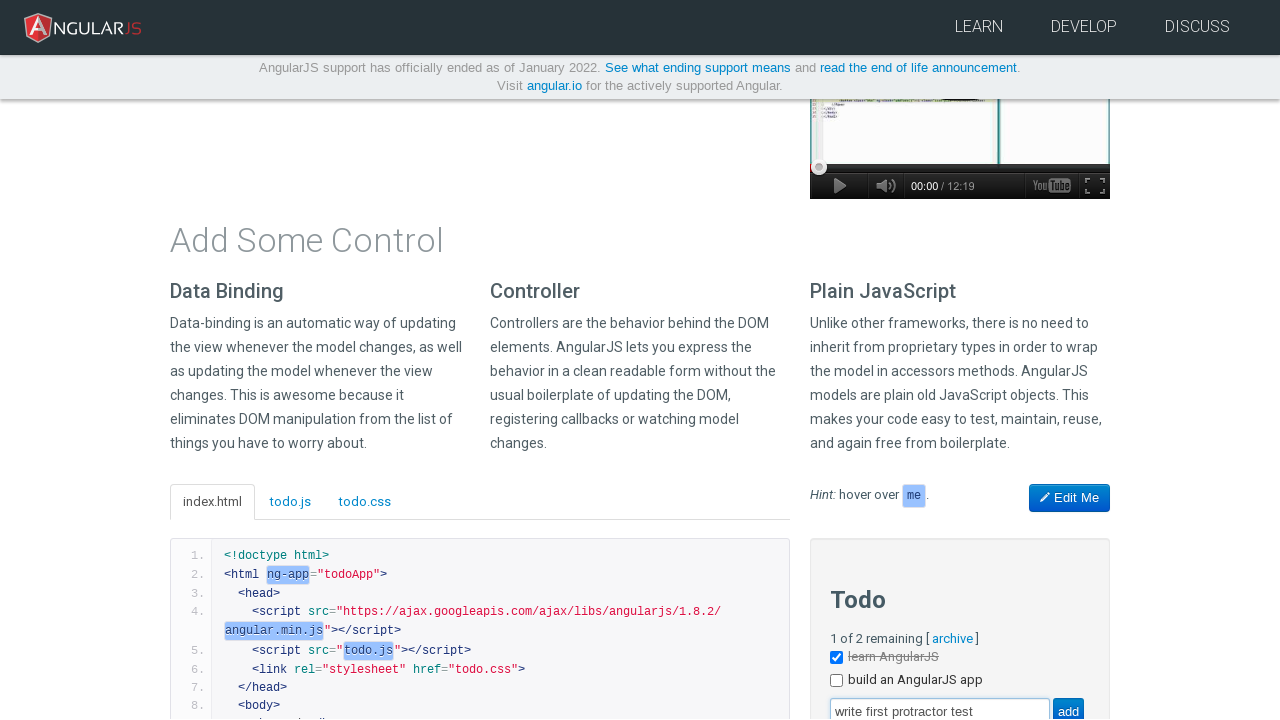

Clicked add button to create new todo at (1068, 706) on input[value='add']
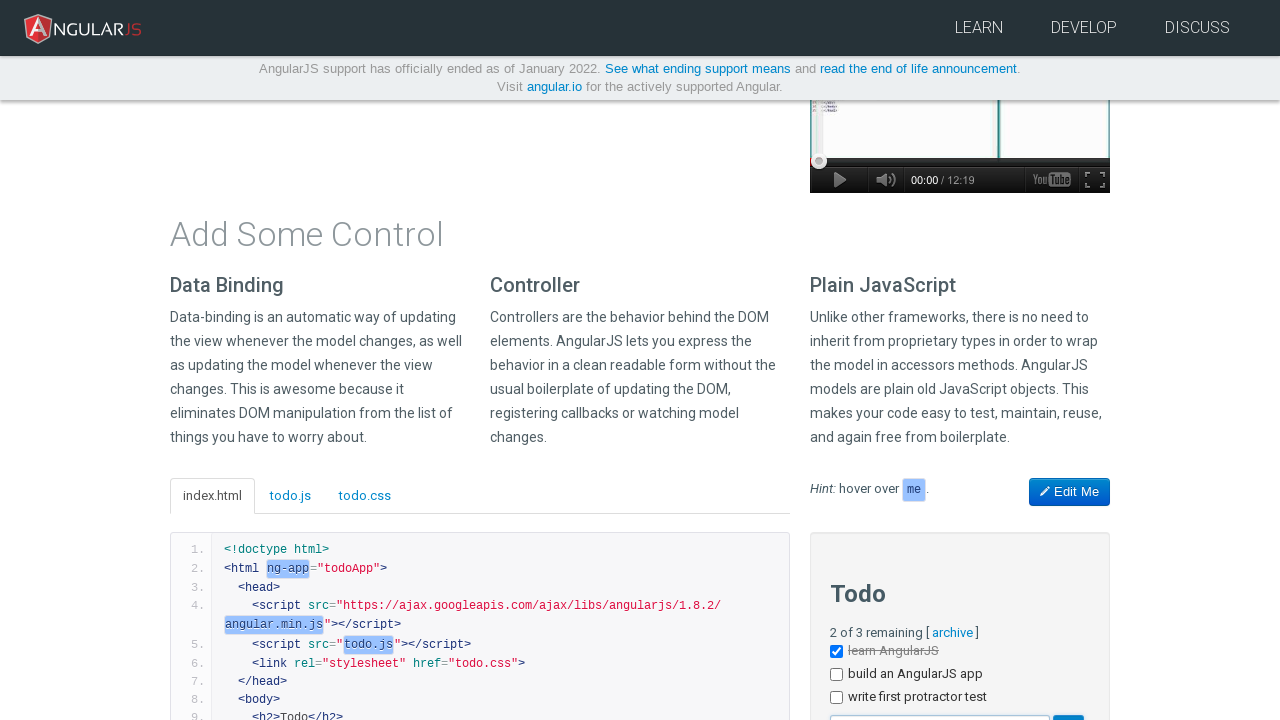

New todo item 'write first protractor test' appeared in list
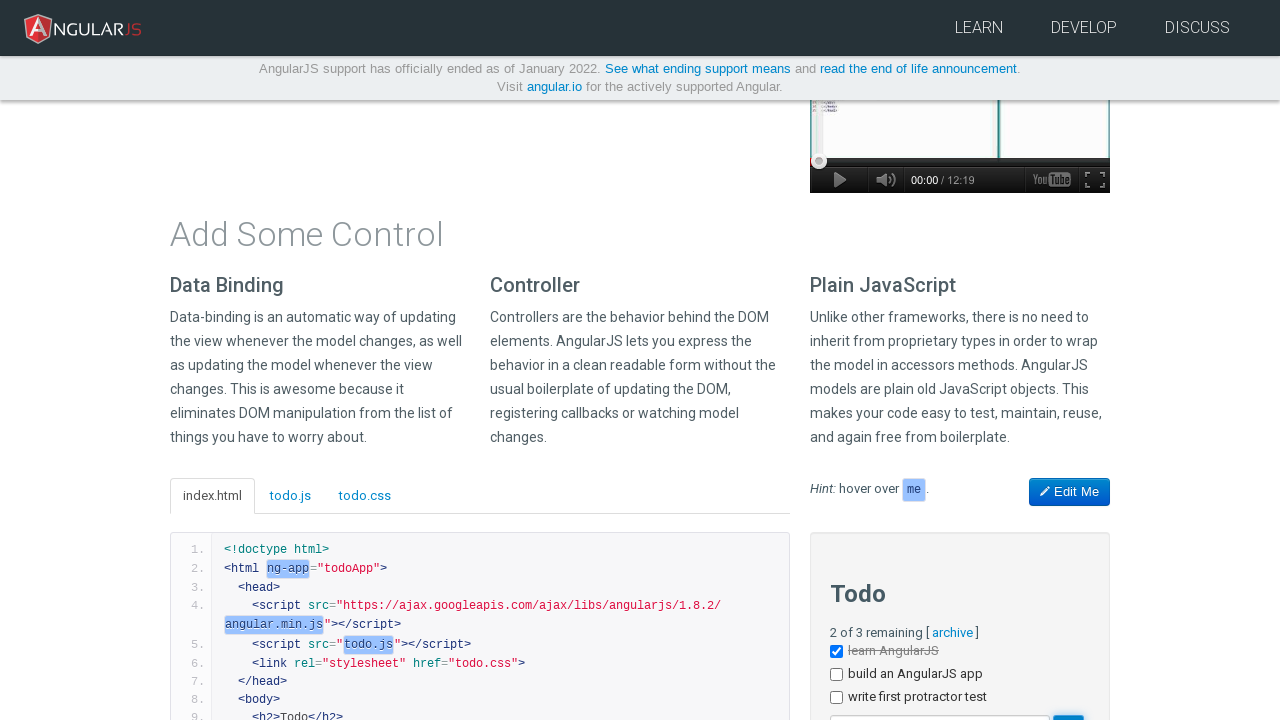

Clicked checkbox to mark todo as complete at (836, 698) on li >> internal:has-text="write first protractor test"i >> input[type='checkbox']
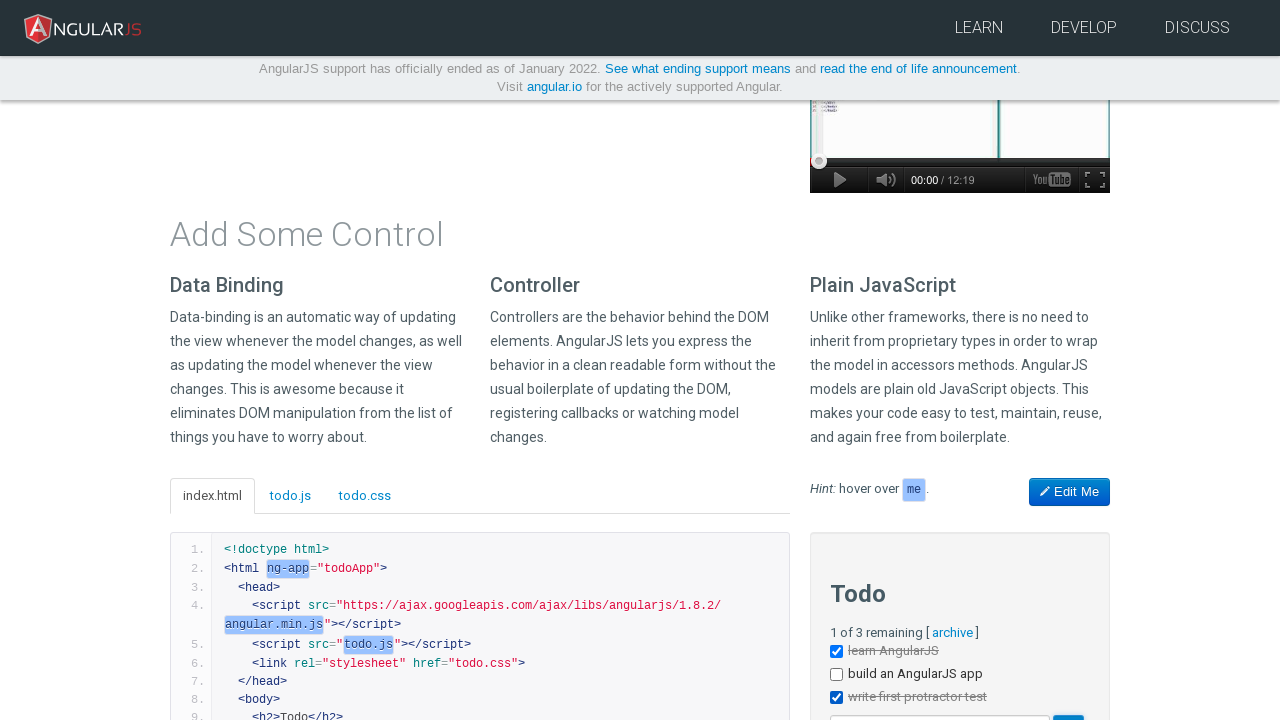

Verified todo item is marked as done with done-true class
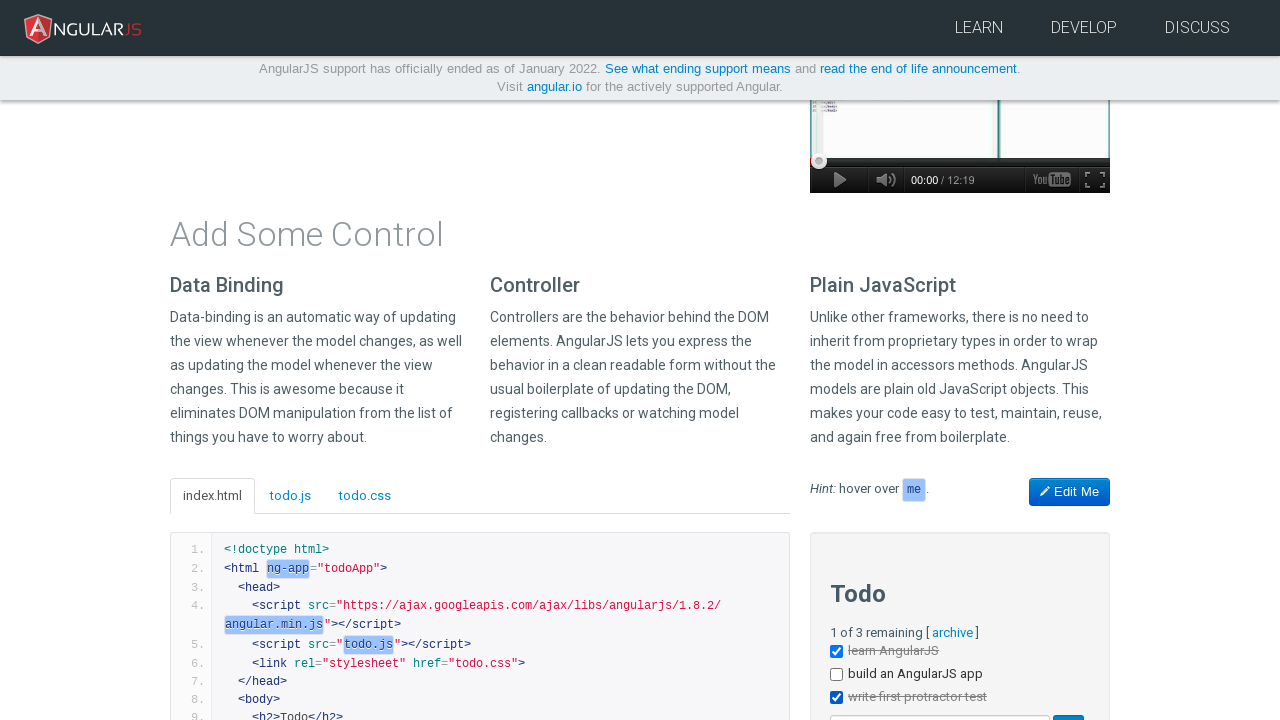

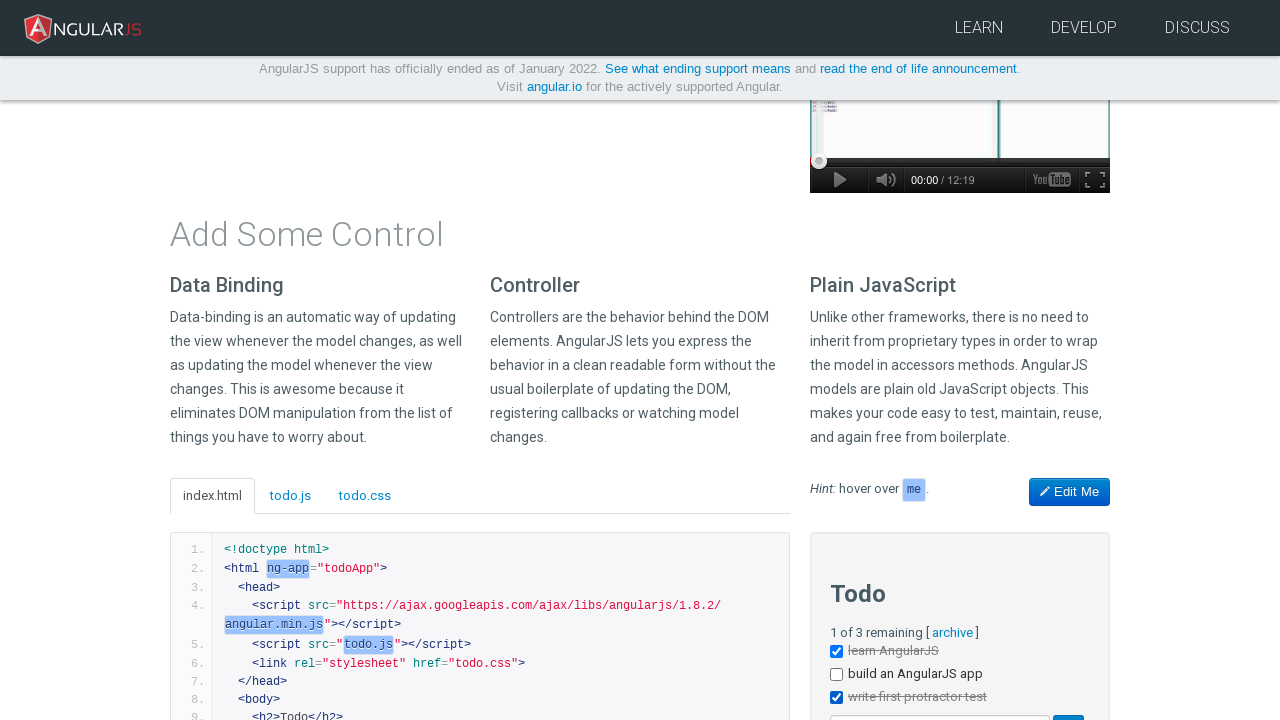